Tests the practice form on demoqa.com by filling in the first name field and selecting the Male gender radio button.

Starting URL: https://demoqa.com/automation-practice-form

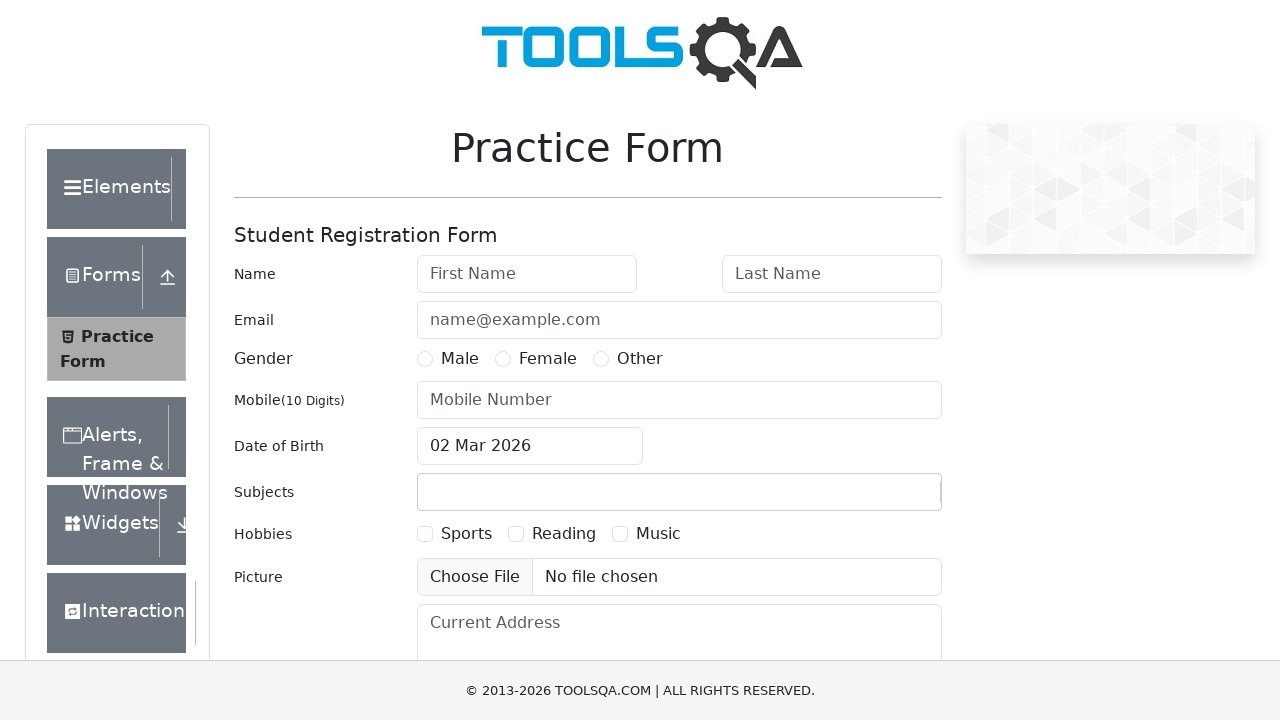

Filled first name field with 'DANIL' on #firstName
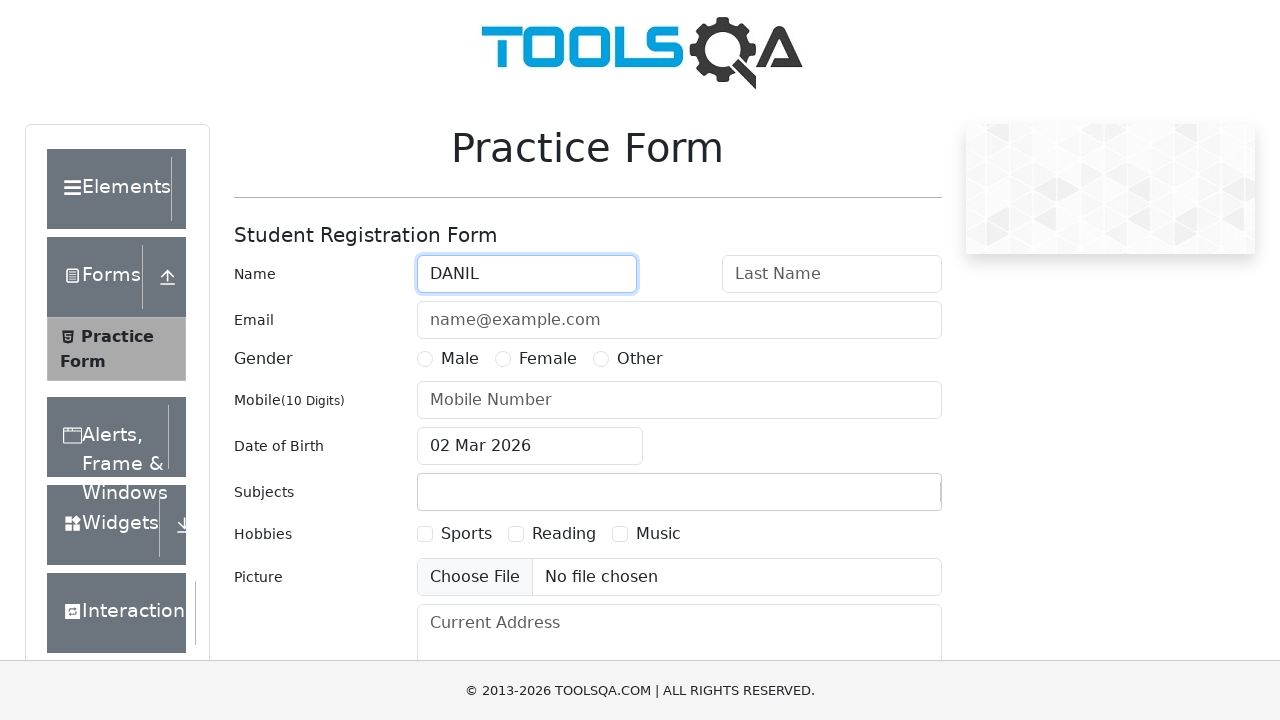

Clicked Male gender radio button at (460, 359) on label:text('Male')
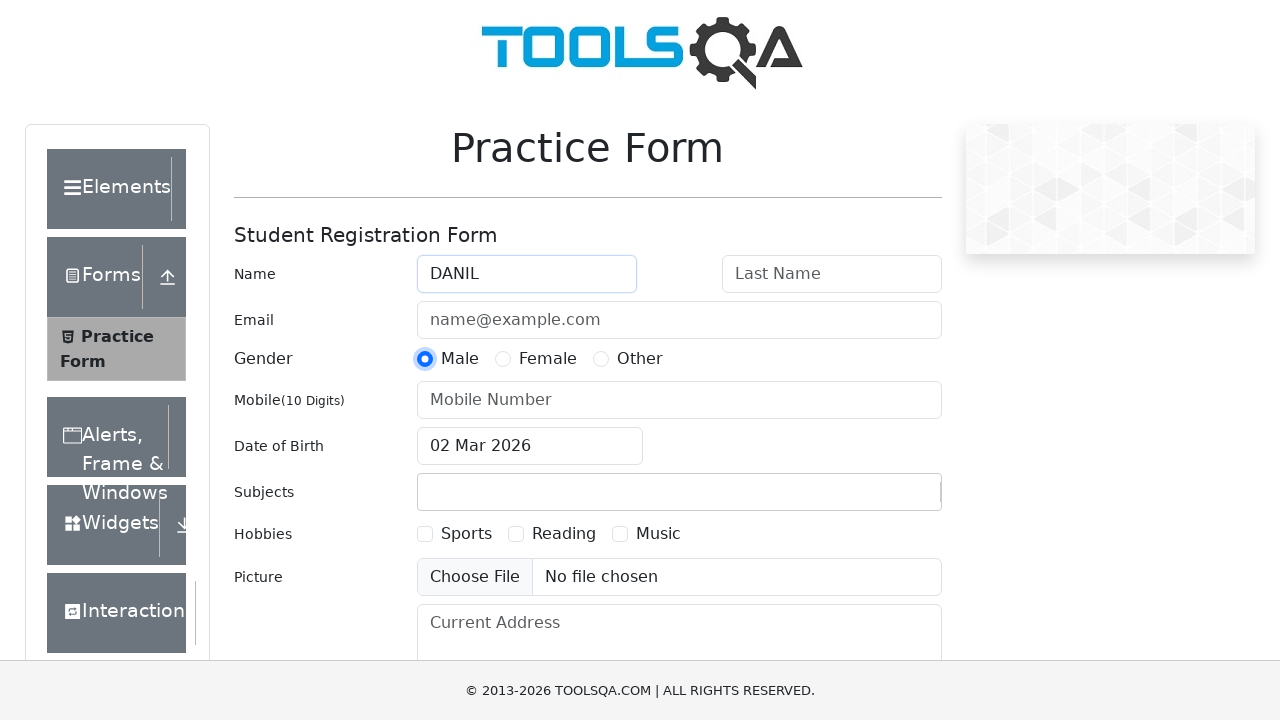

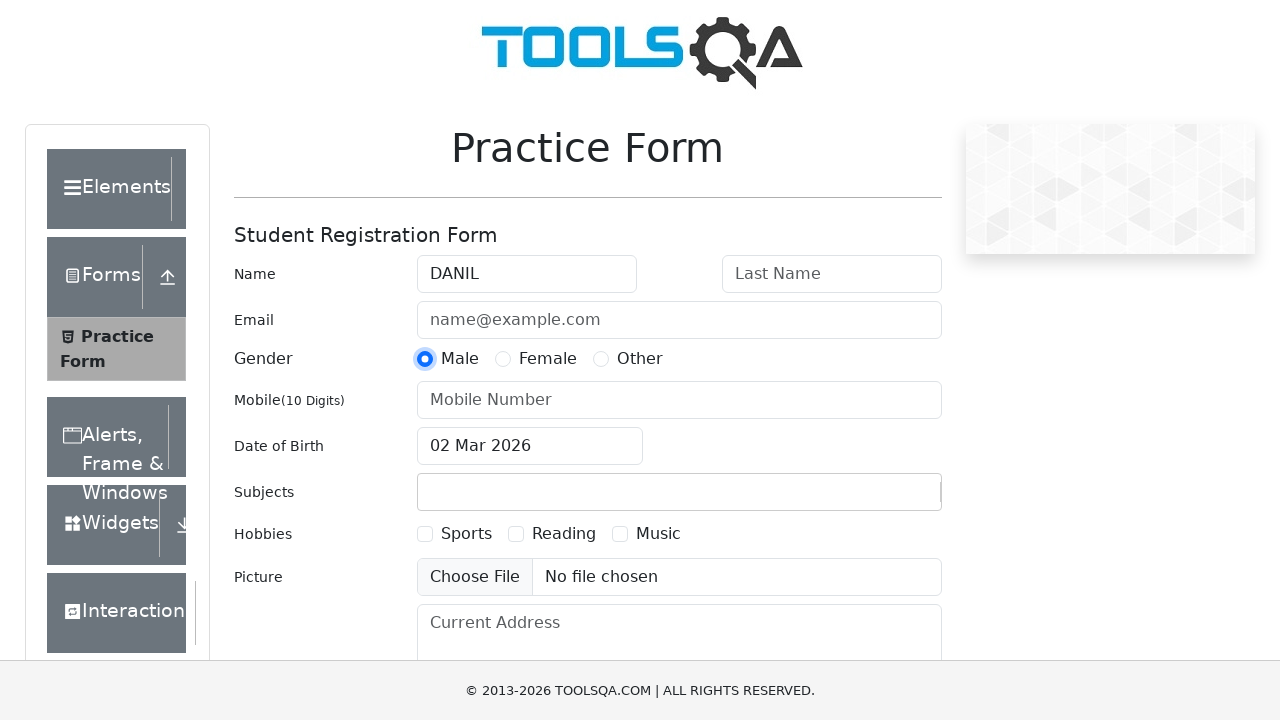